Tests drag and drop functionality on a range slider by dragging the slider handle 52 pixels to the right, pausing, then dragging it 52 pixels back to the left.

Starting URL: https://rangeslider.js.org/

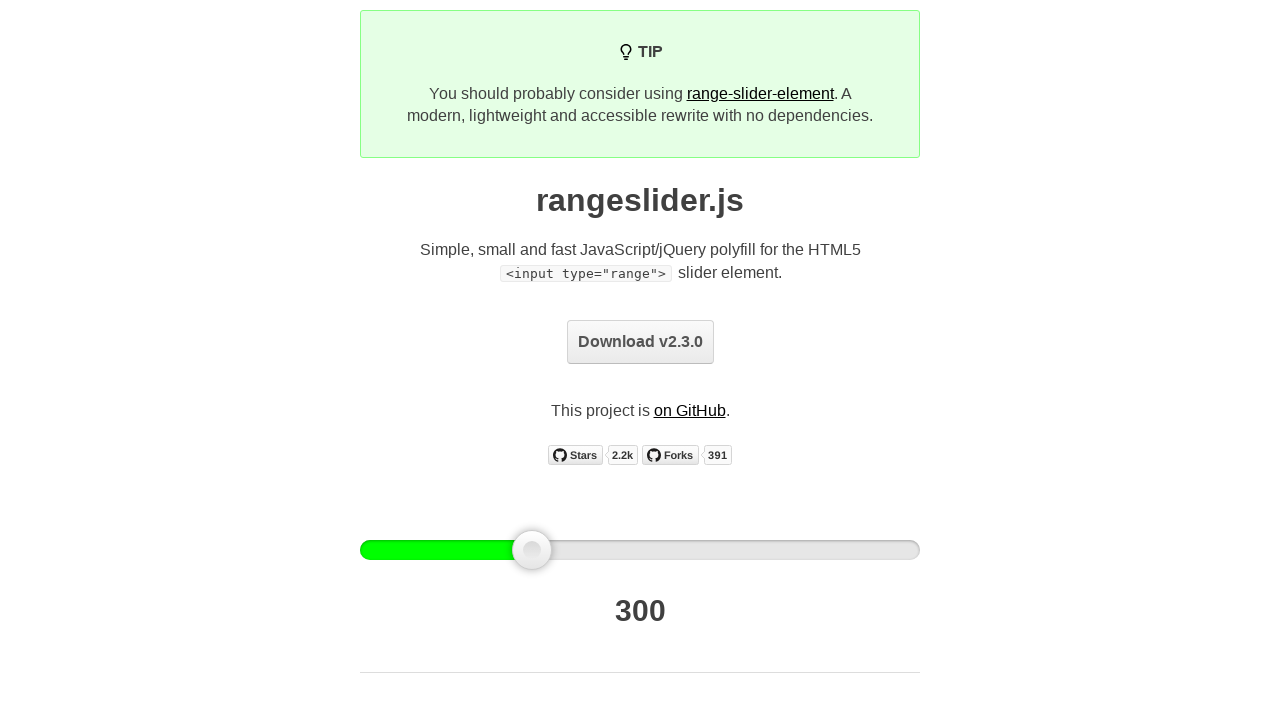

Located the slider handle element
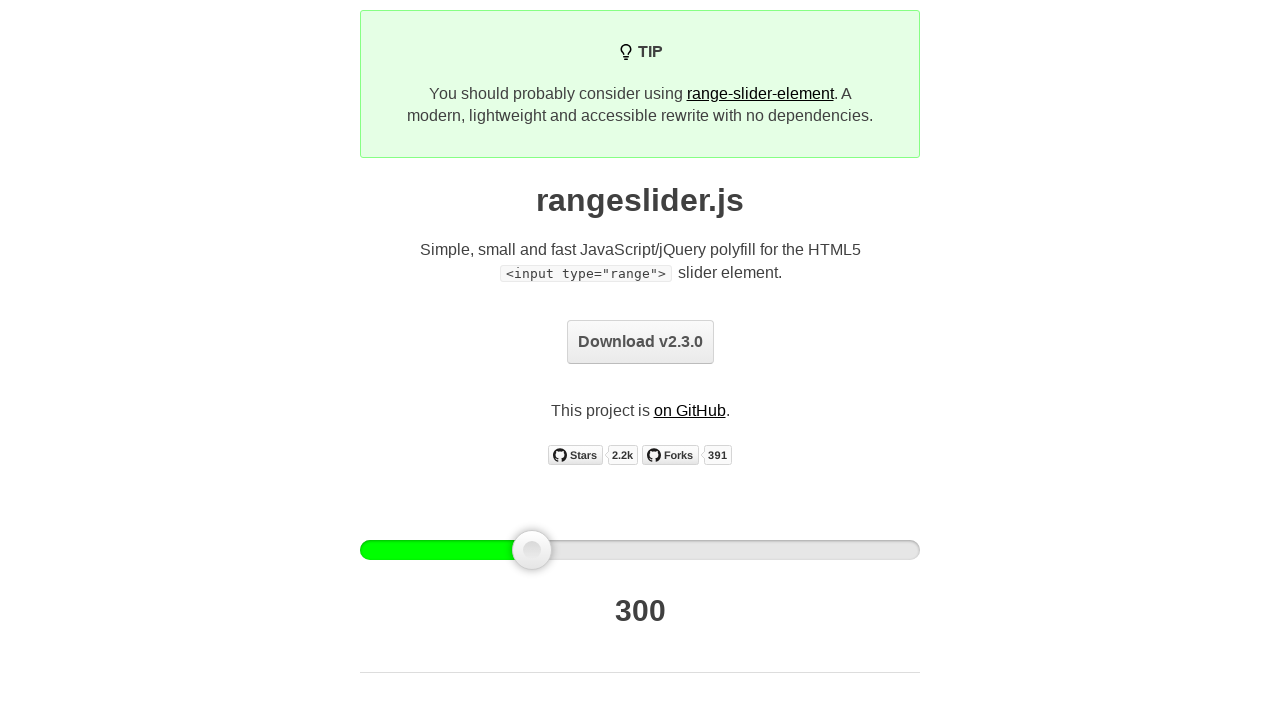

Slider handle is now visible
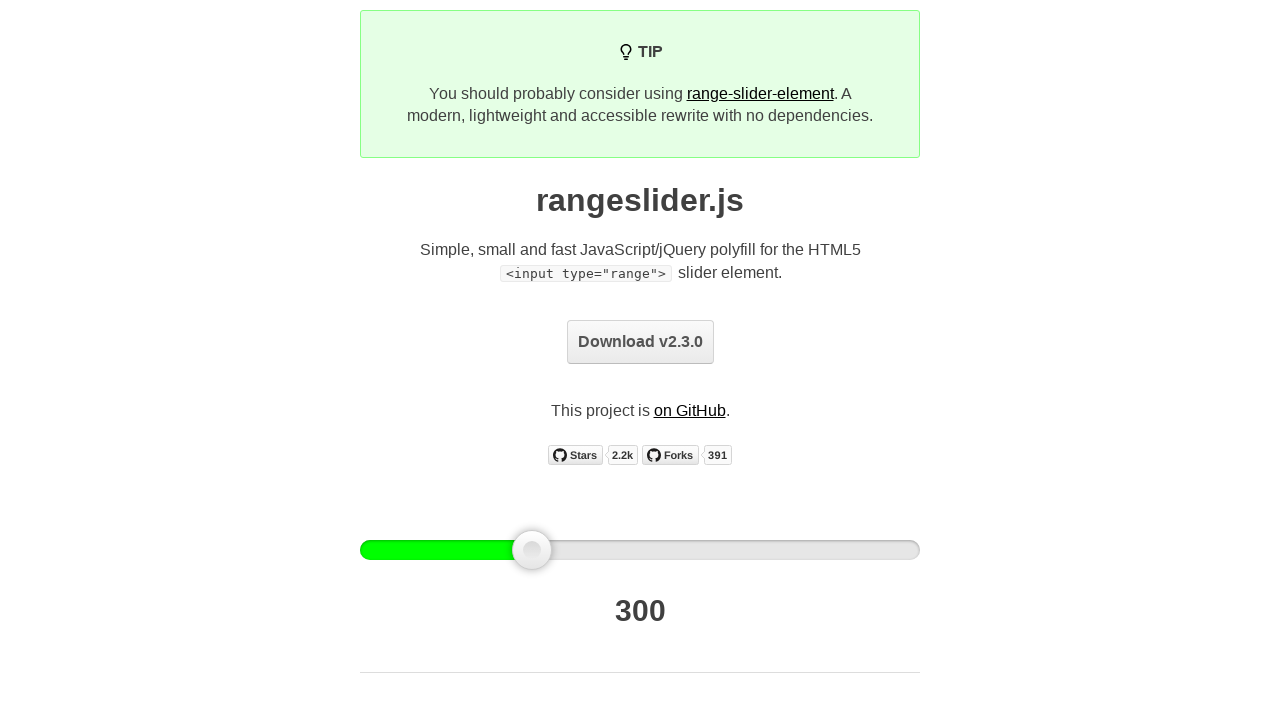

Retrieved bounding box of slider handle
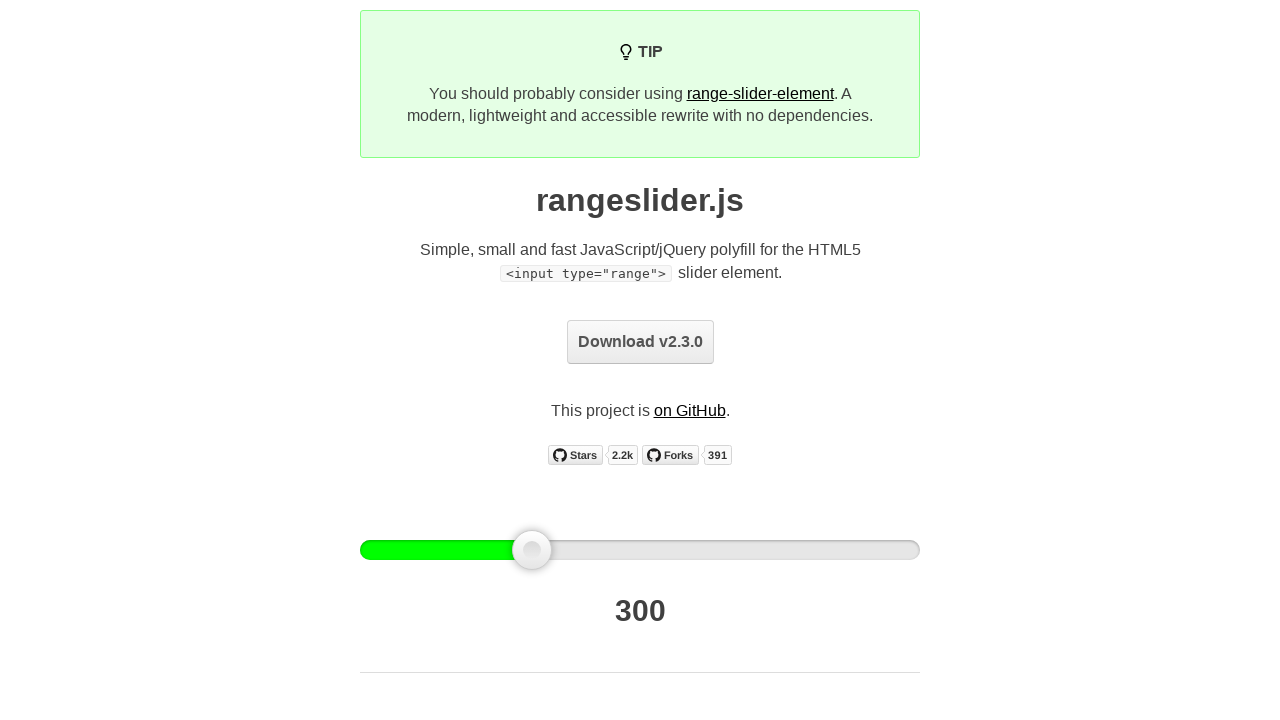

Moved mouse to center of slider handle at (532, 550)
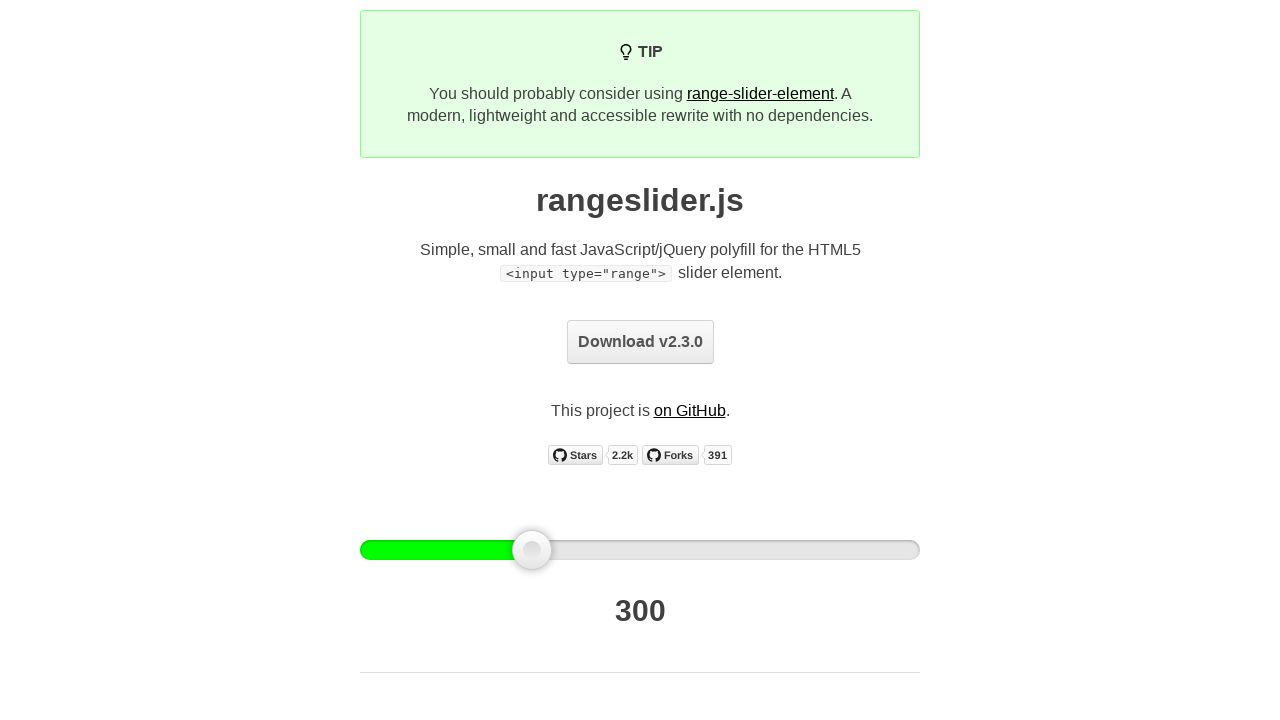

Mouse button pressed down on slider handle at (532, 550)
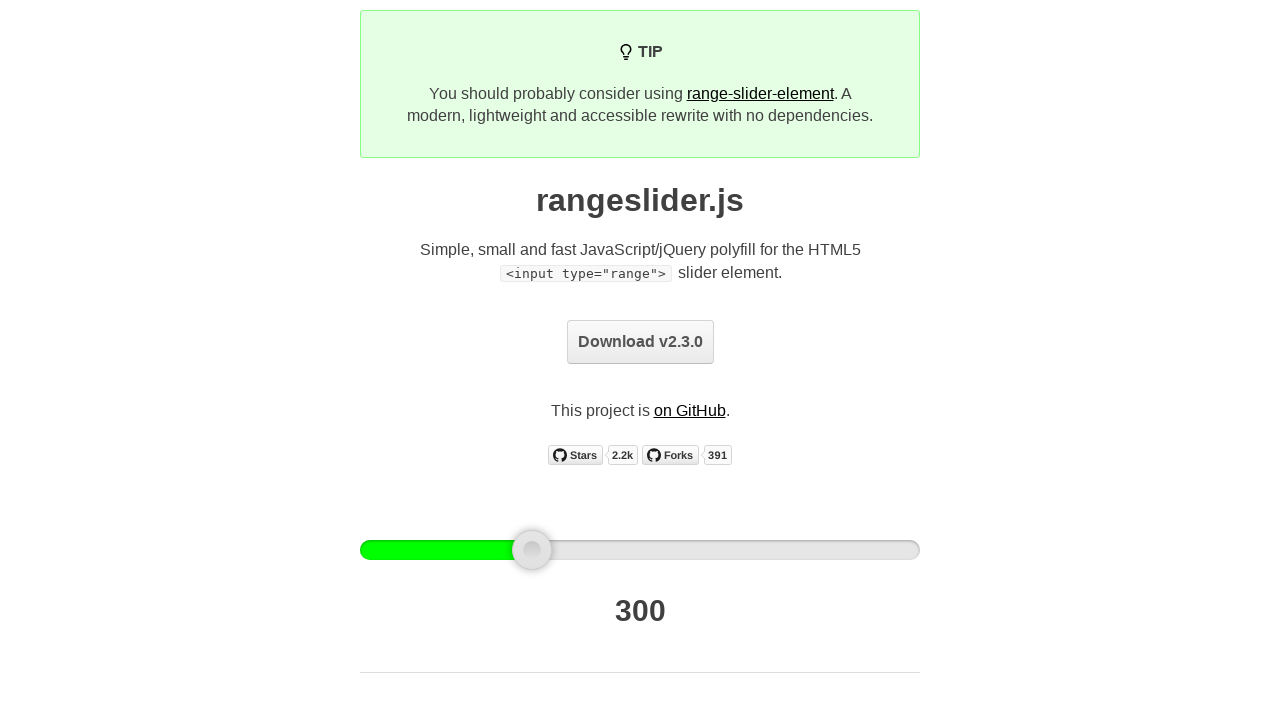

Dragged slider 52 pixels to the right at (584, 550)
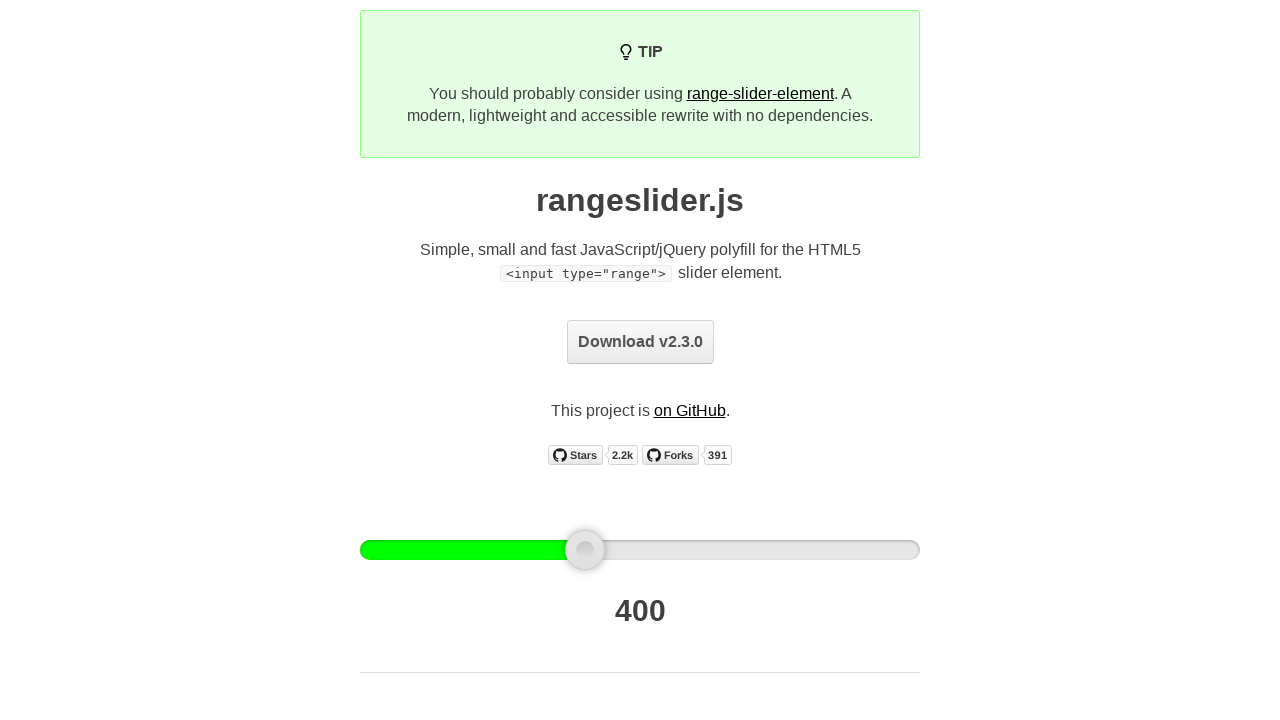

Mouse button released after rightward drag at (584, 550)
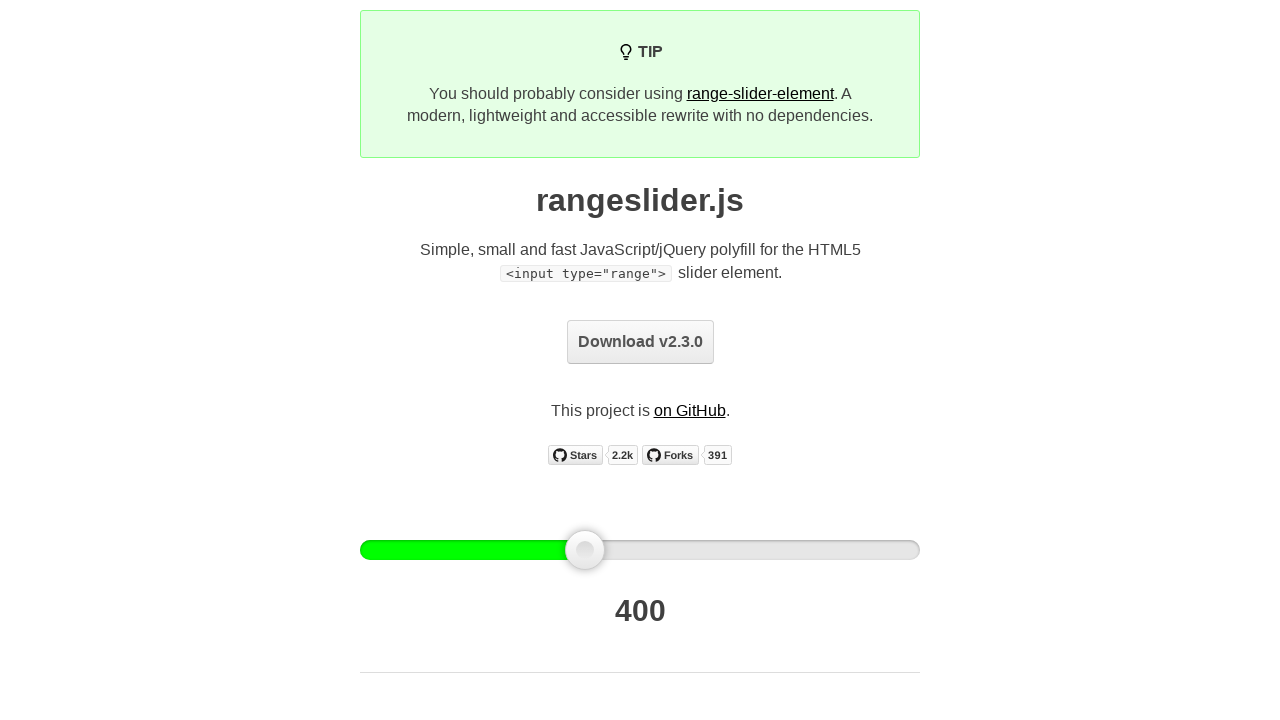

Paused for 2 seconds to observe slider position
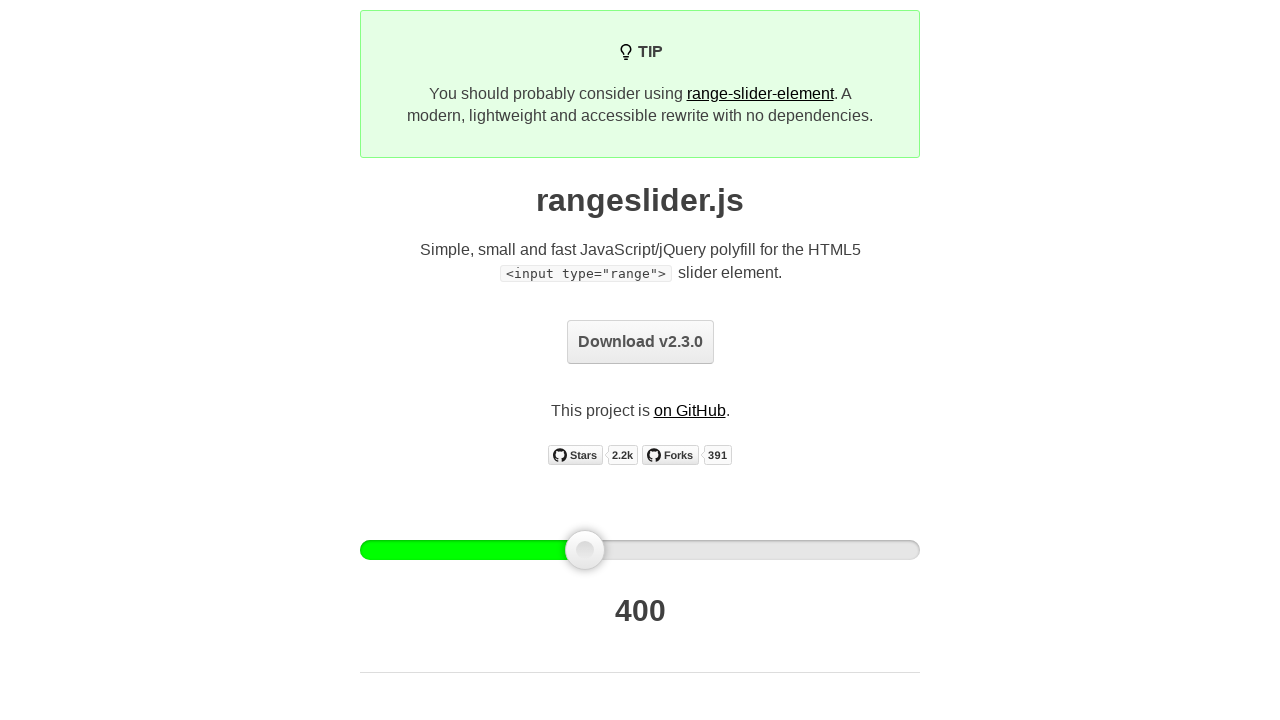

Retrieved updated bounding box after first drag
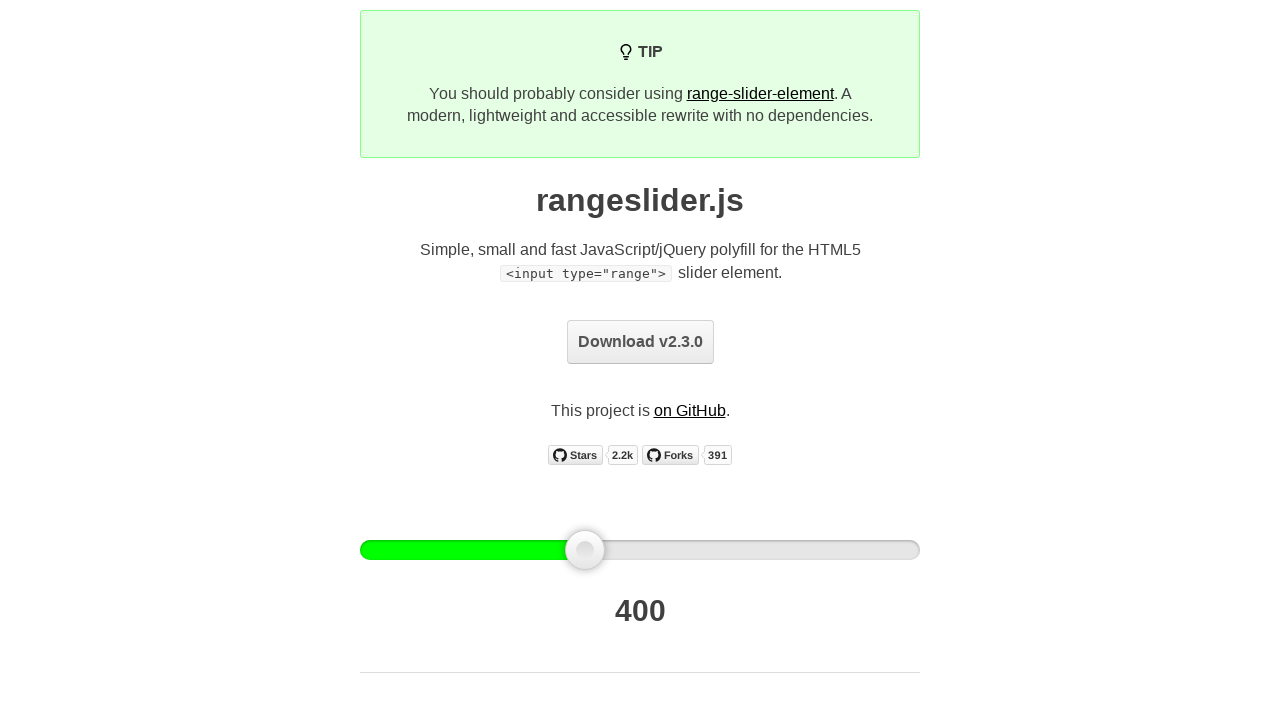

Moved mouse to center of slider handle for leftward drag at (585, 550)
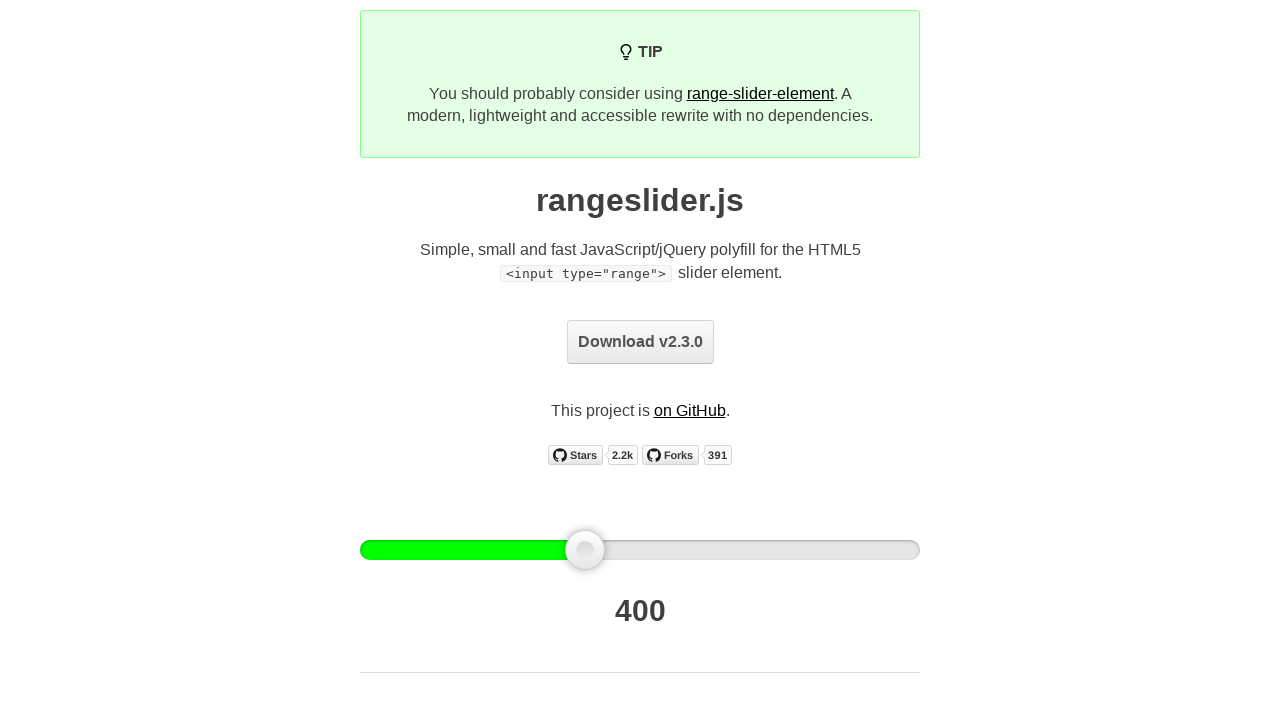

Mouse button pressed down on slider handle for leftward drag at (585, 550)
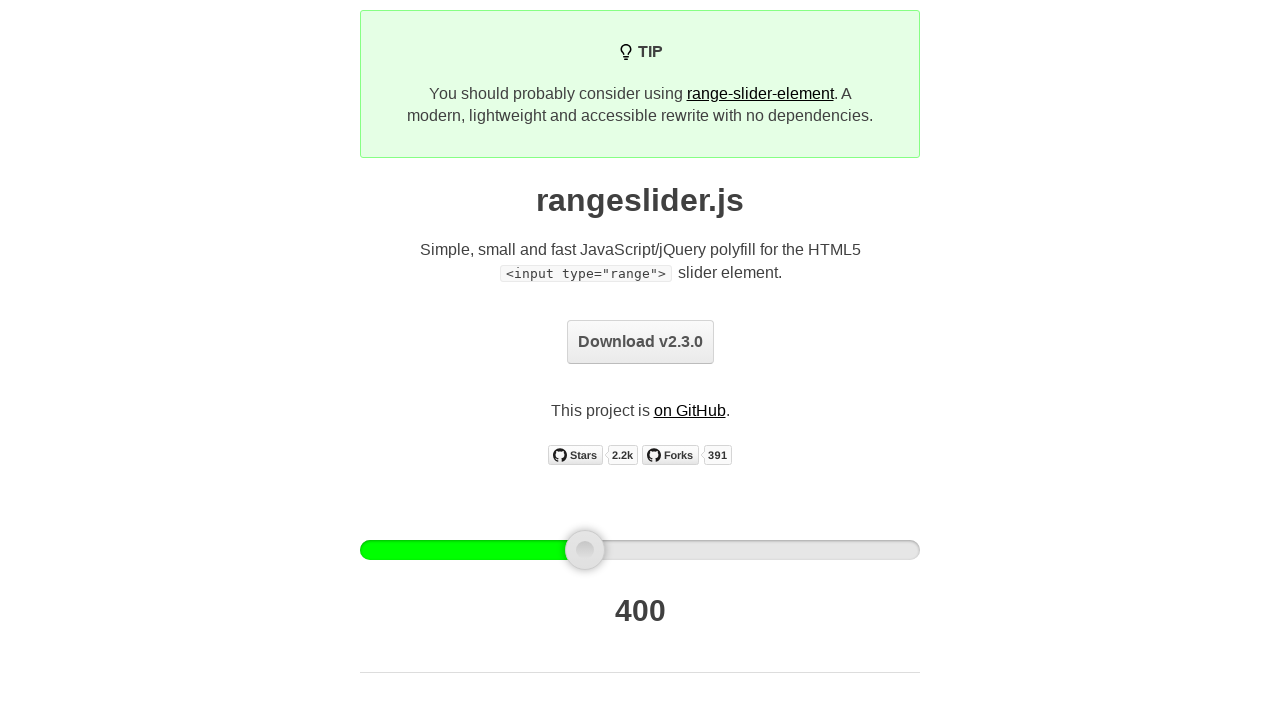

Dragged slider 52 pixels to the left back to original position at (533, 550)
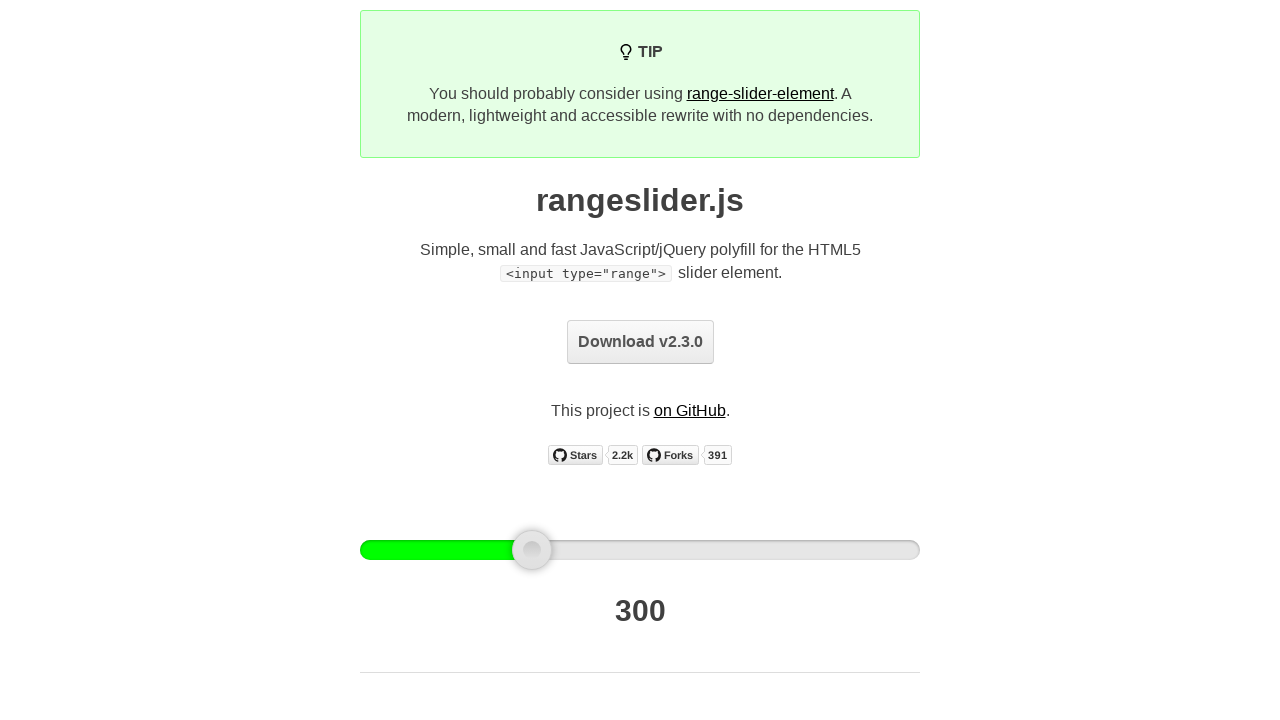

Mouse button released after leftward drag at (533, 550)
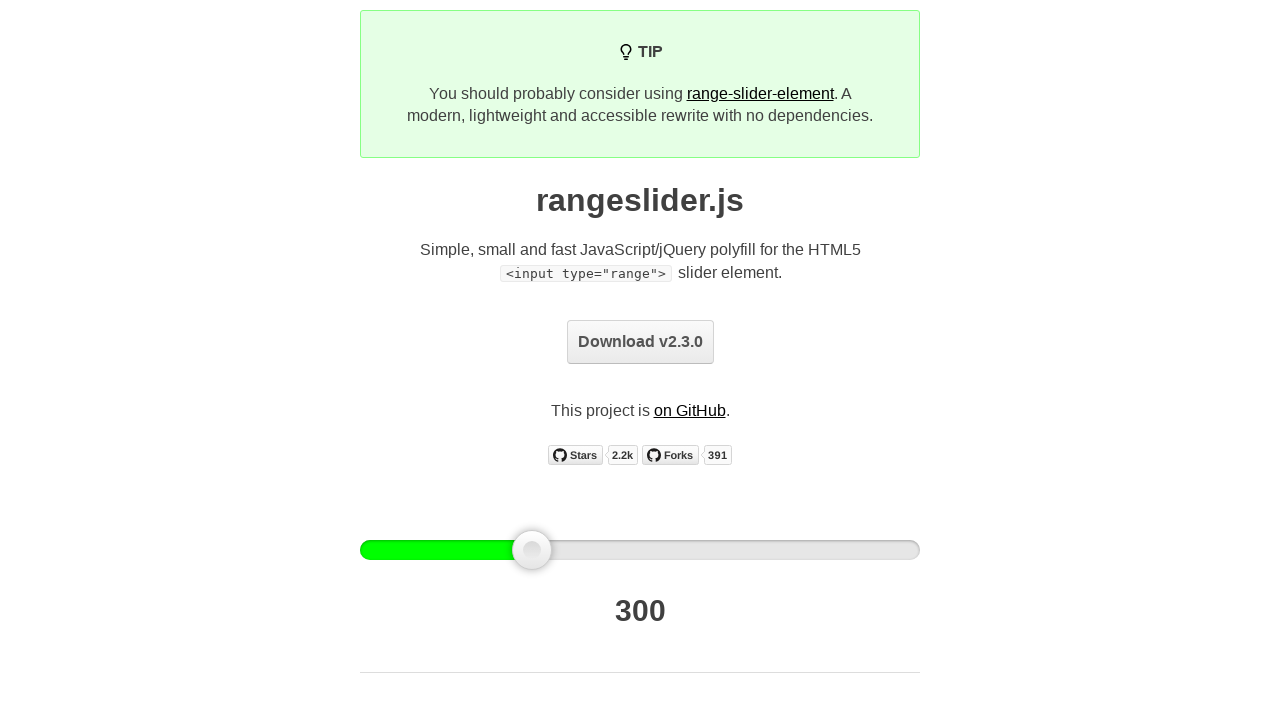

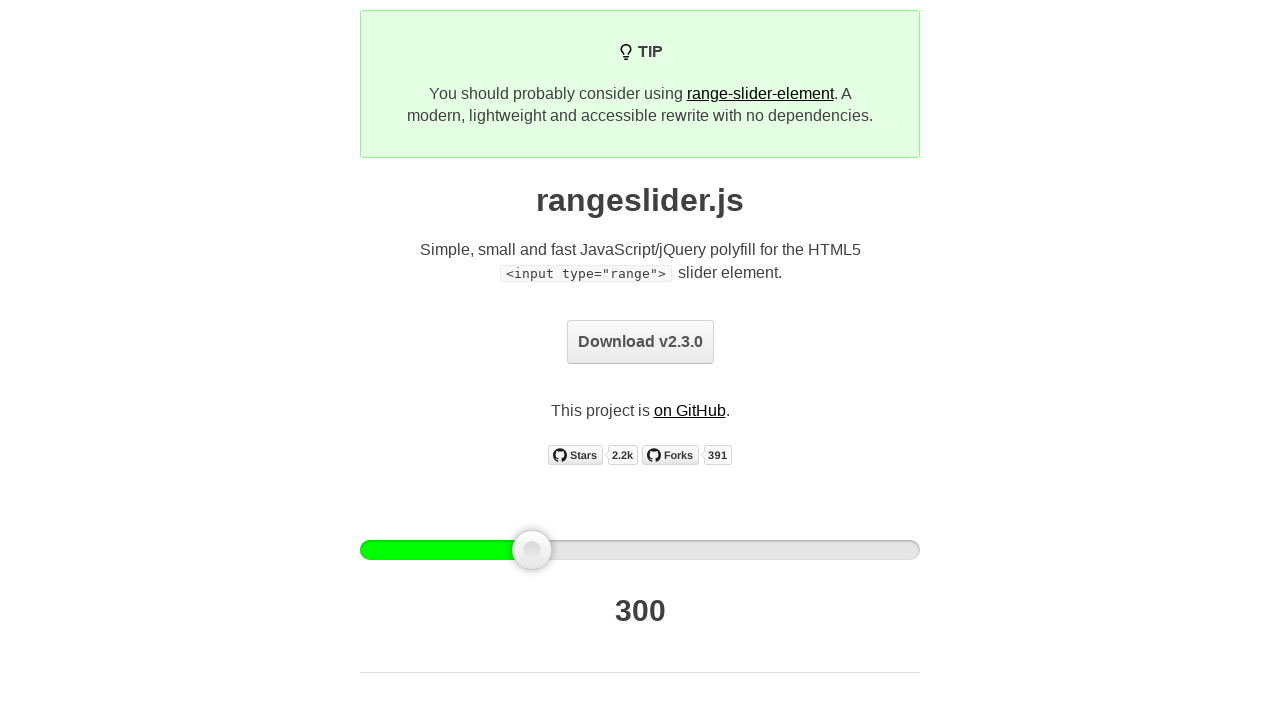